Navigates to Bootstrap forms documentation page and fills in an email input field with a test email address

Starting URL: https://getbootstrap.com/docs/4.0/components/forms/

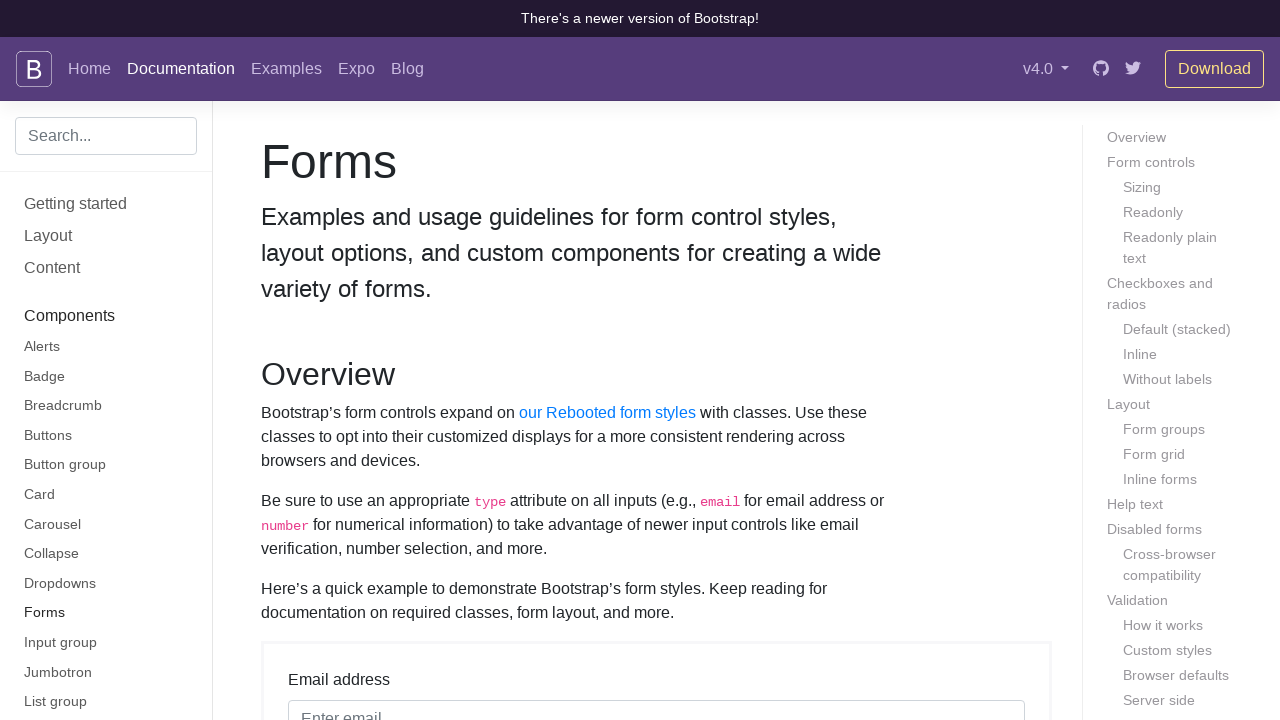

Navigated to Bootstrap forms documentation page
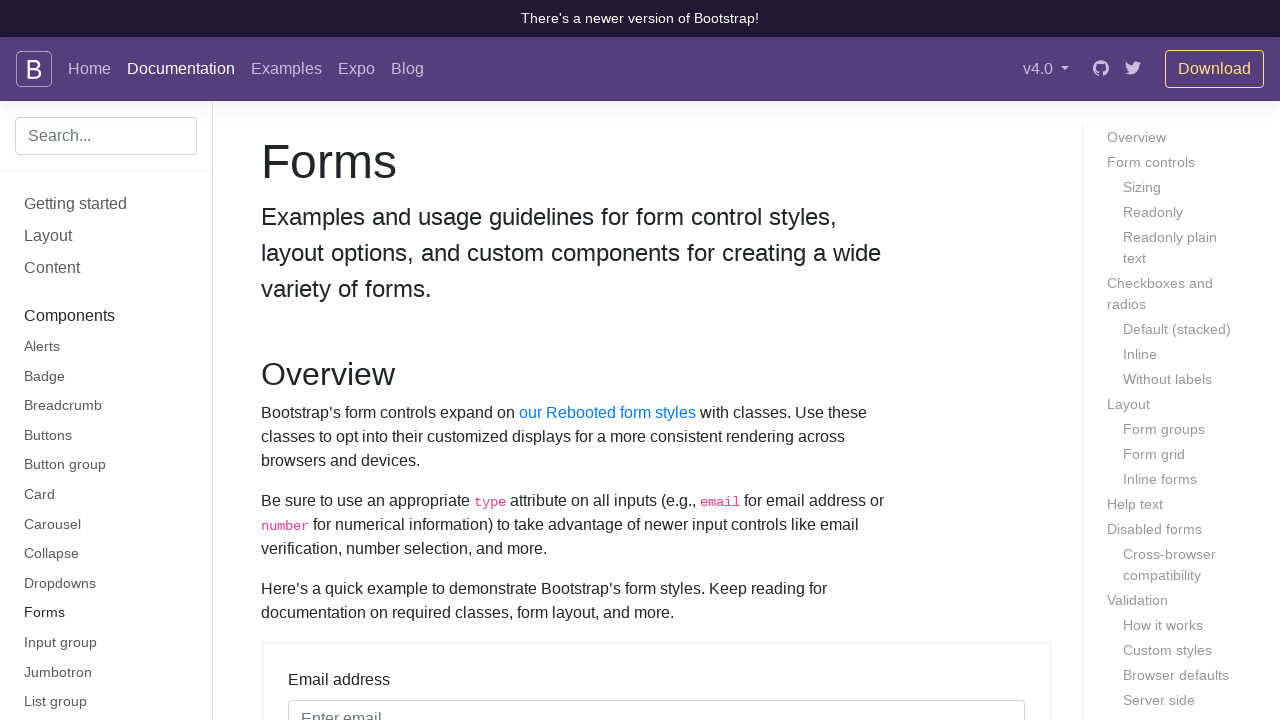

Clicked on the email input field at (656, 701) on #exampleInputEmail1
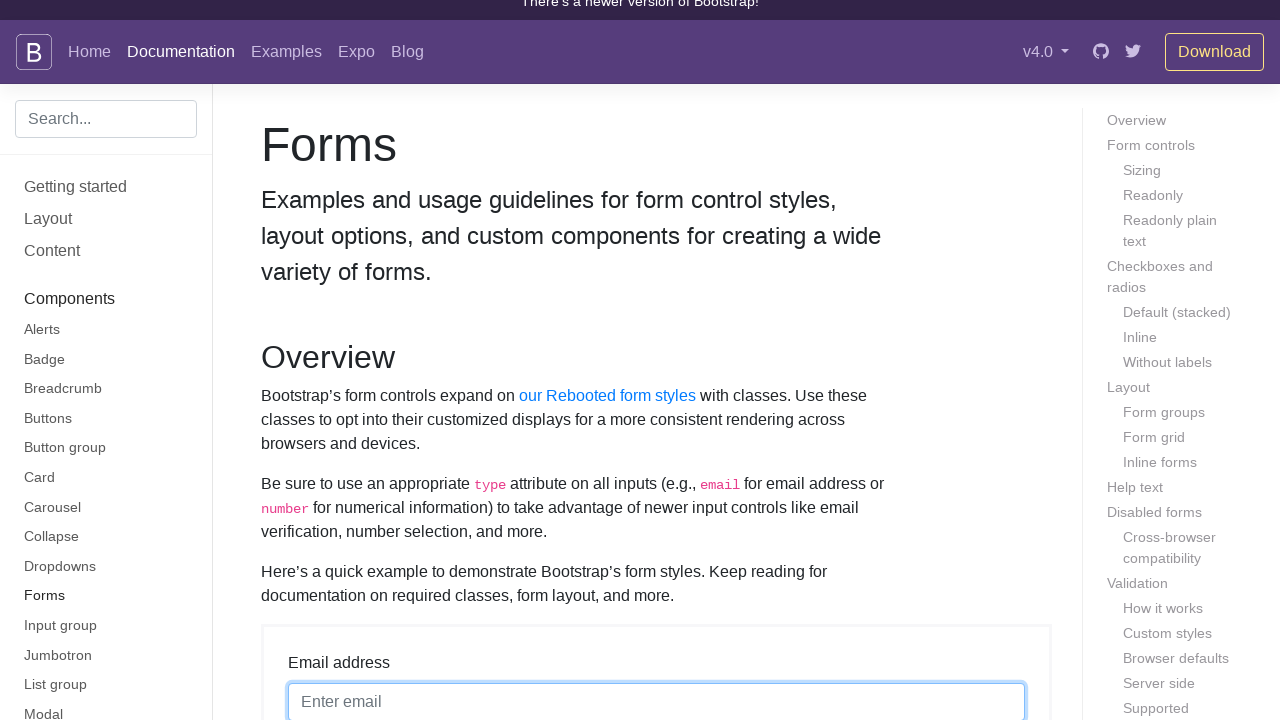

Filled email input field with 'testuser847@example.com' on #exampleInputEmail1
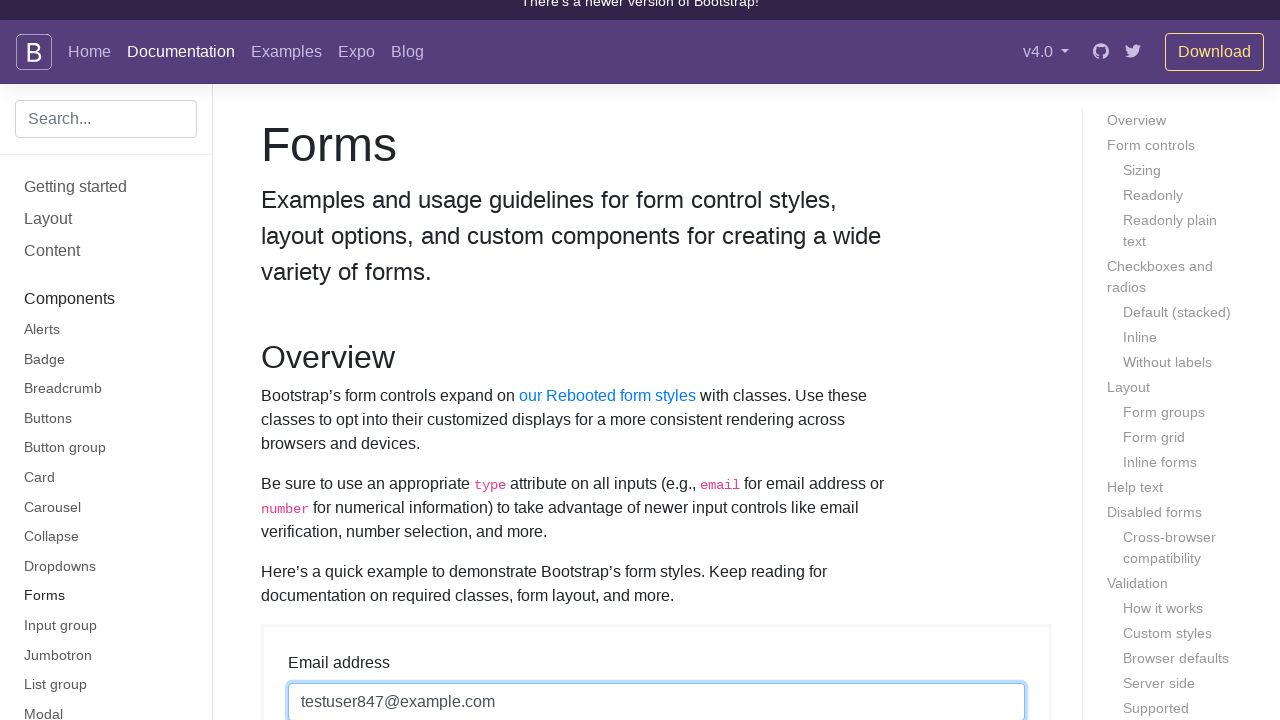

Verified email value was entered correctly
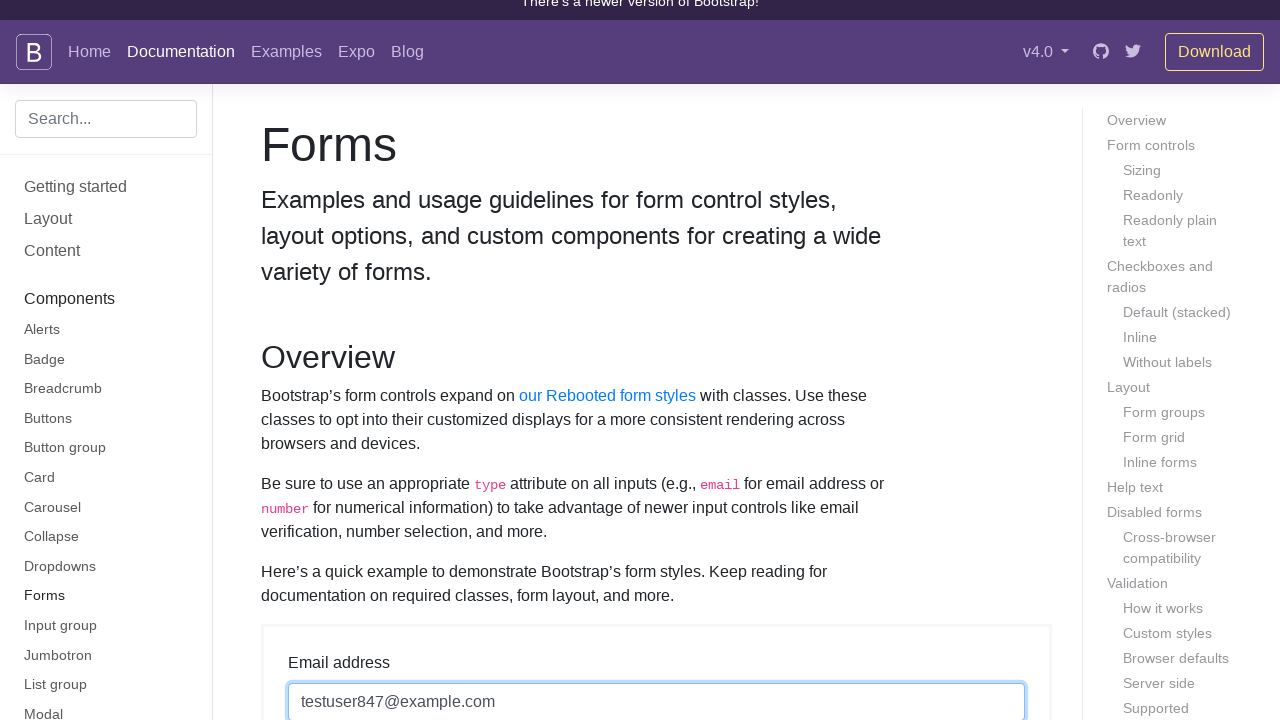

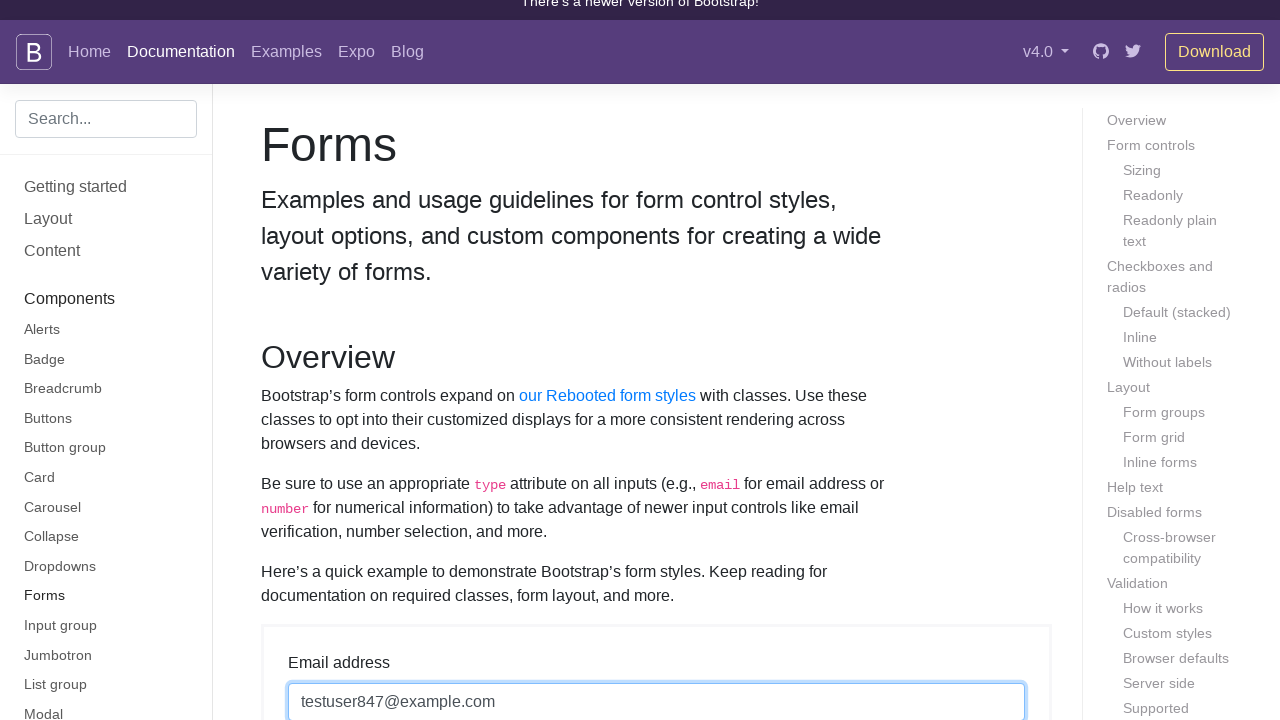